Navigates to YouTube homepage and clicks on the buttons element, likely testing basic page interaction functionality

Starting URL: https://youtube.com

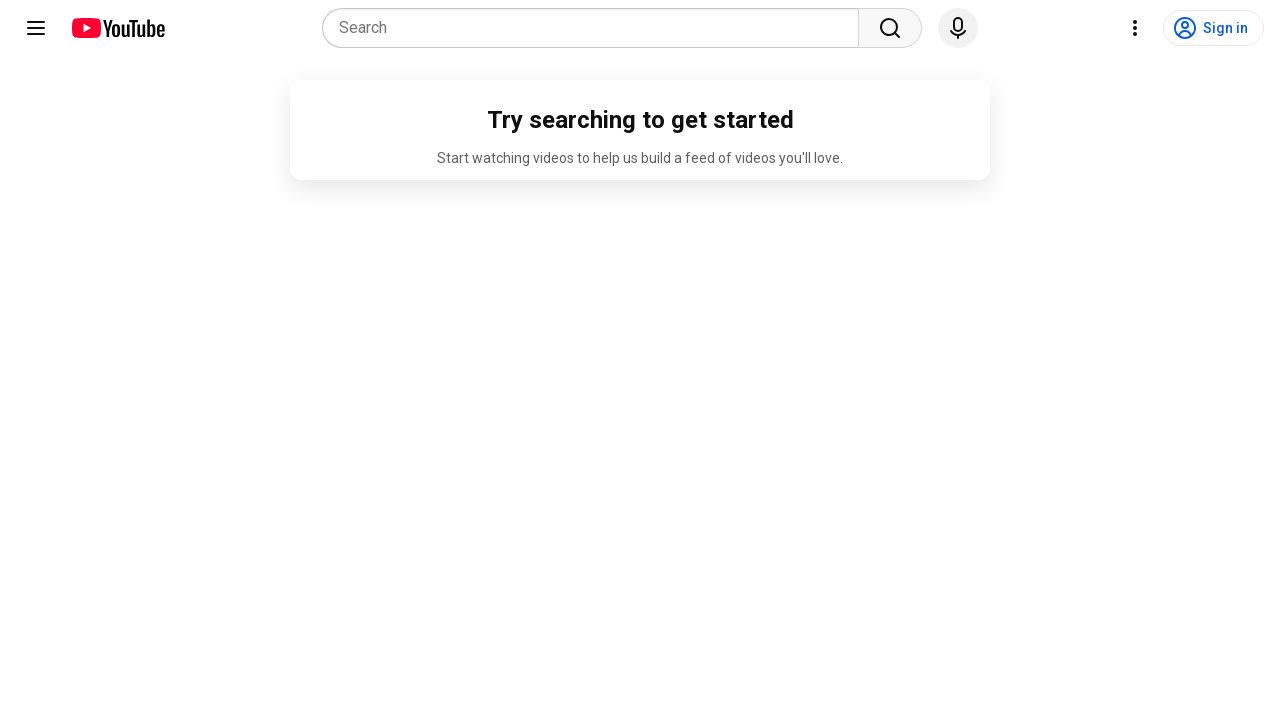

Waited for YouTube homepage to load (domcontentloaded state)
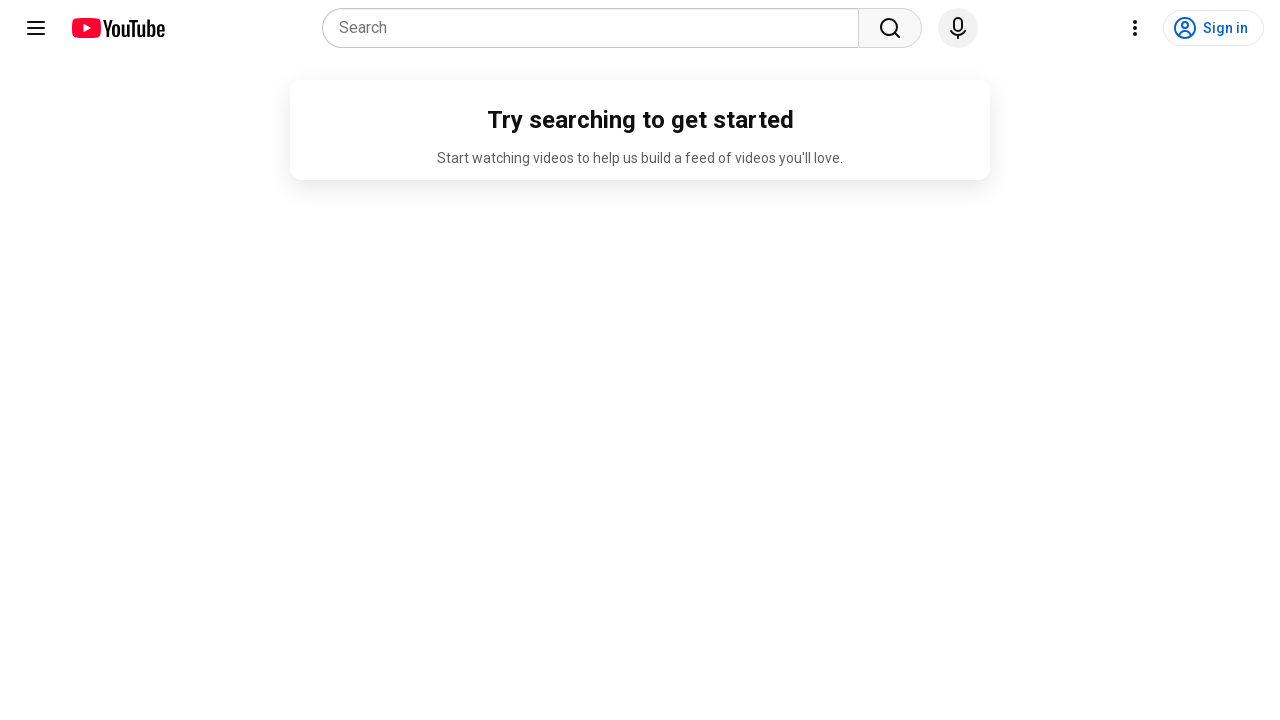

Clicked on the buttons element at (1190, 28) on #buttons
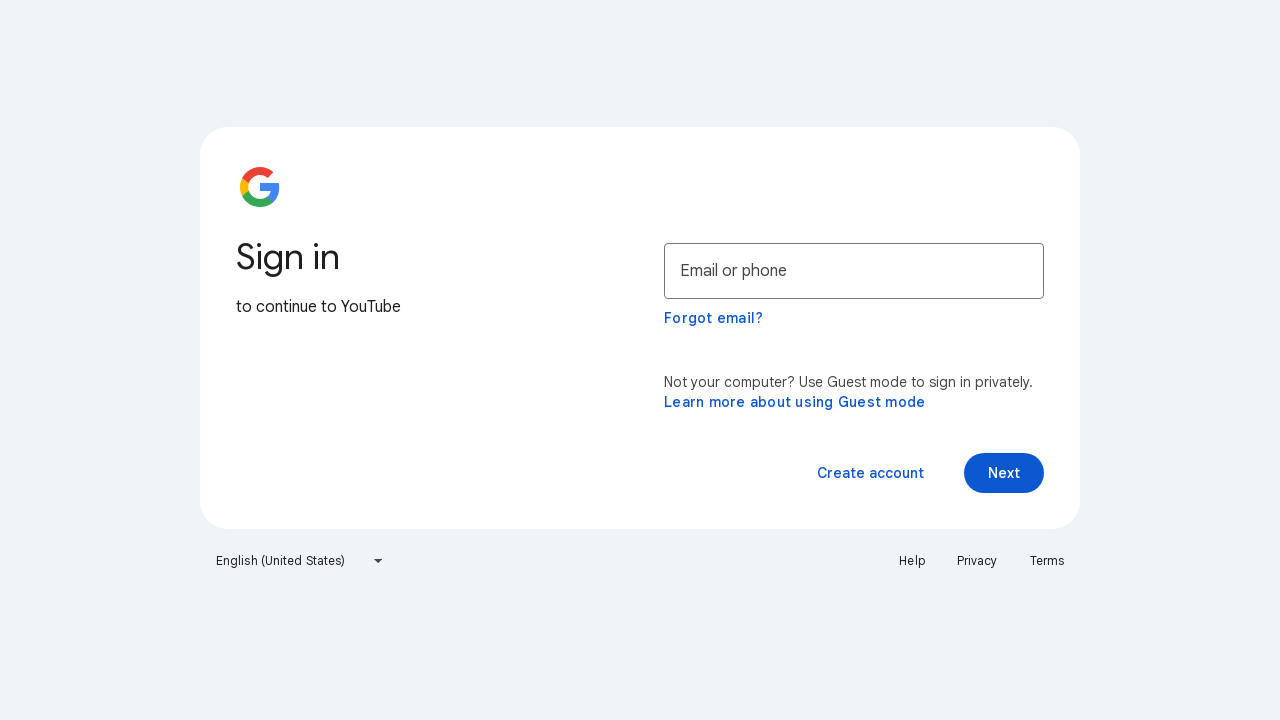

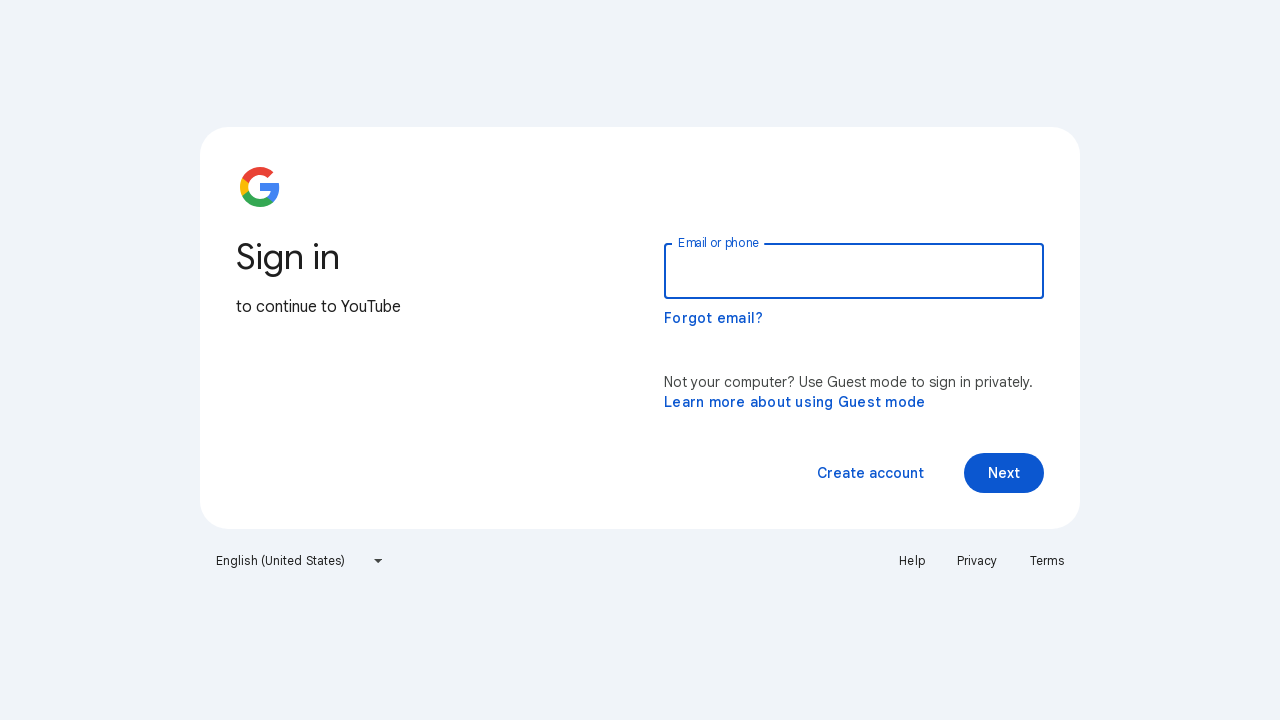